Tests radio button selection by clicking a random radio button from the available options on the practice page

Starting URL: https://codenboxautomationlab.com/practice/

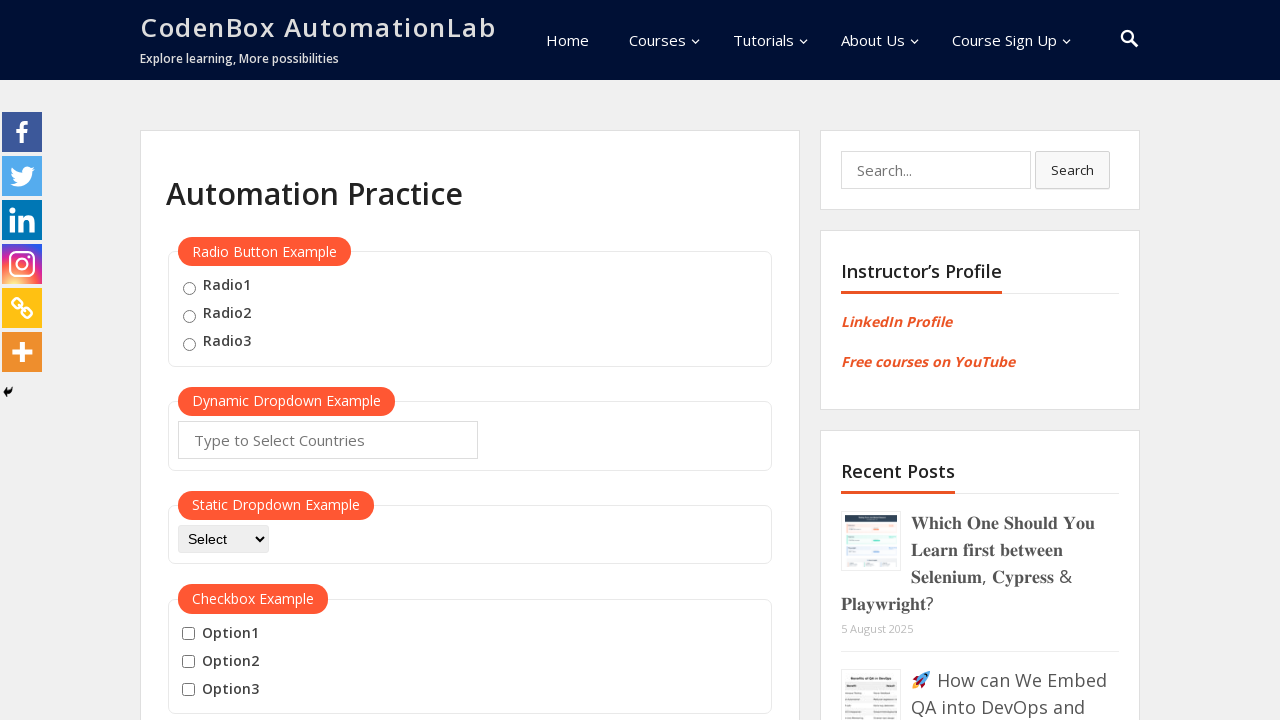

Waited for radio buttons to be available on the practice page
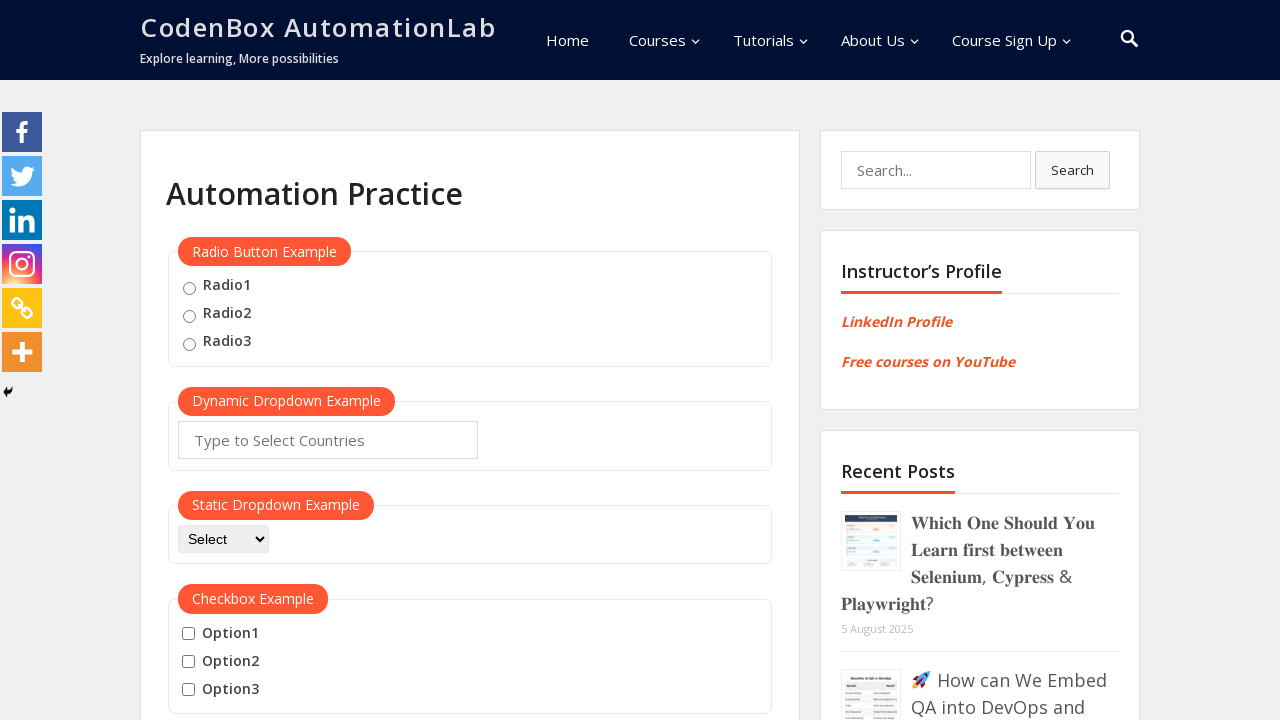

Located all radio button elements
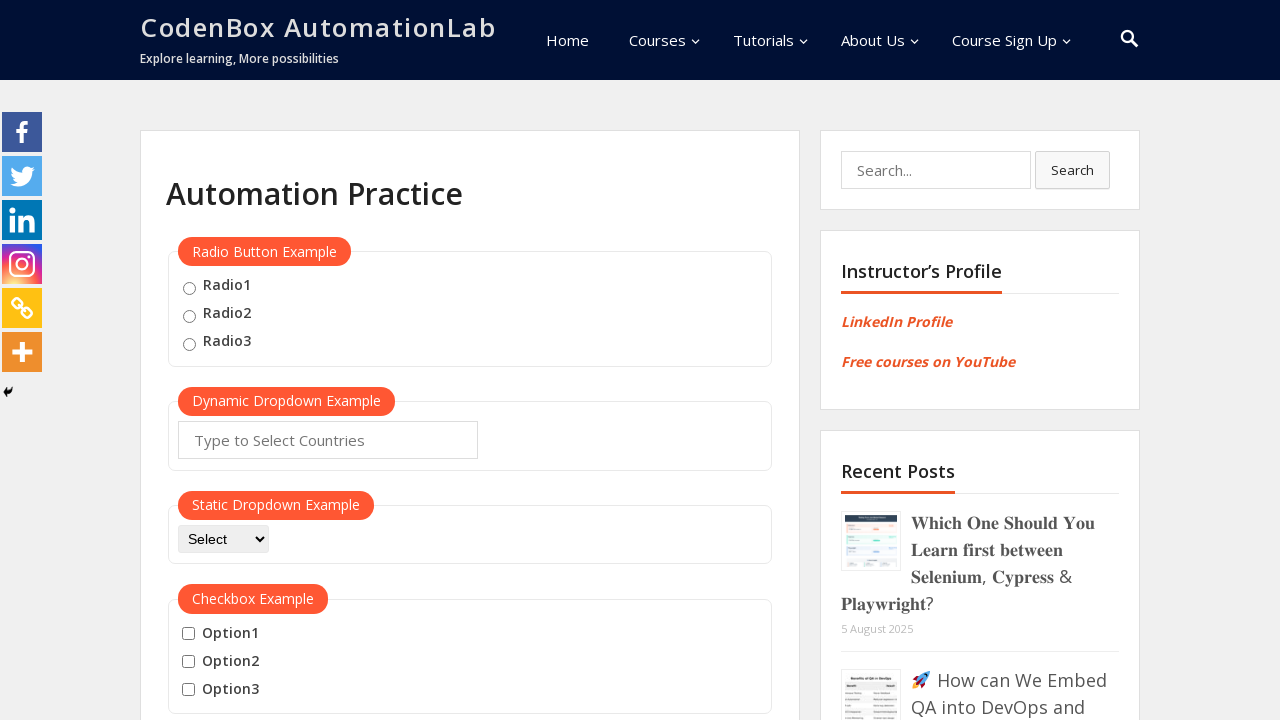

Counted 3 radio buttons available
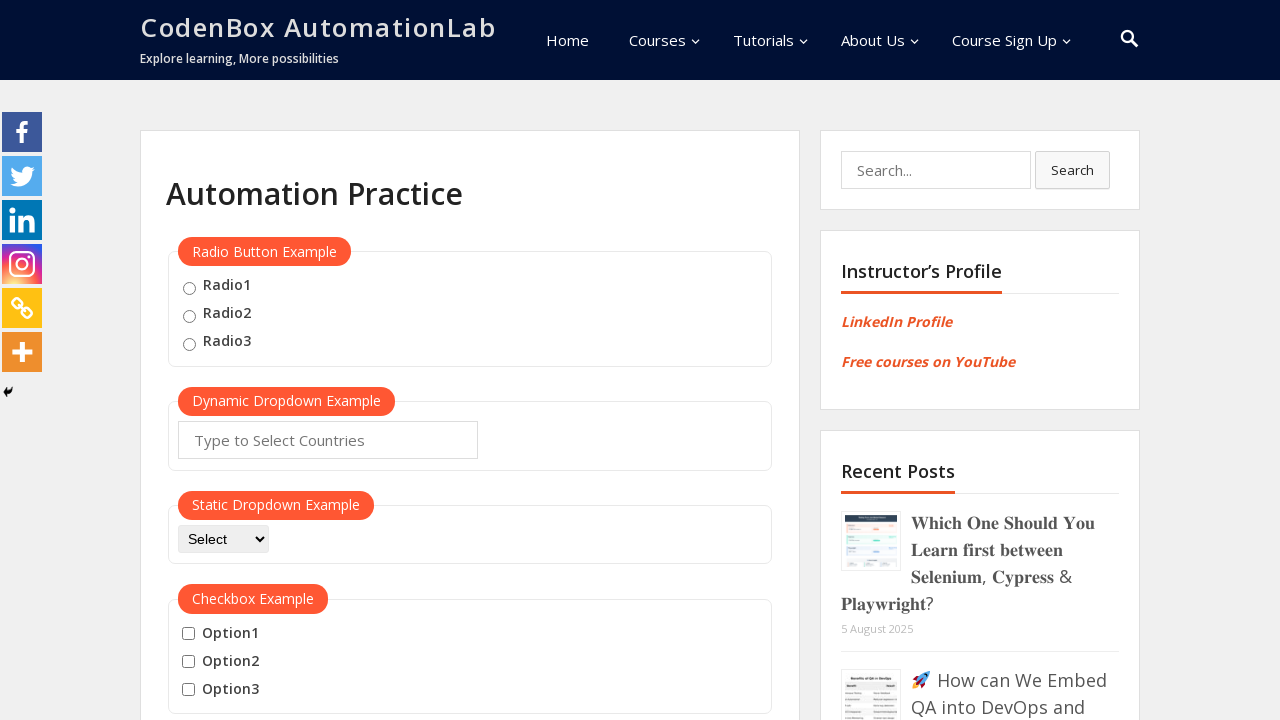

Generated random index 0 for radio button selection
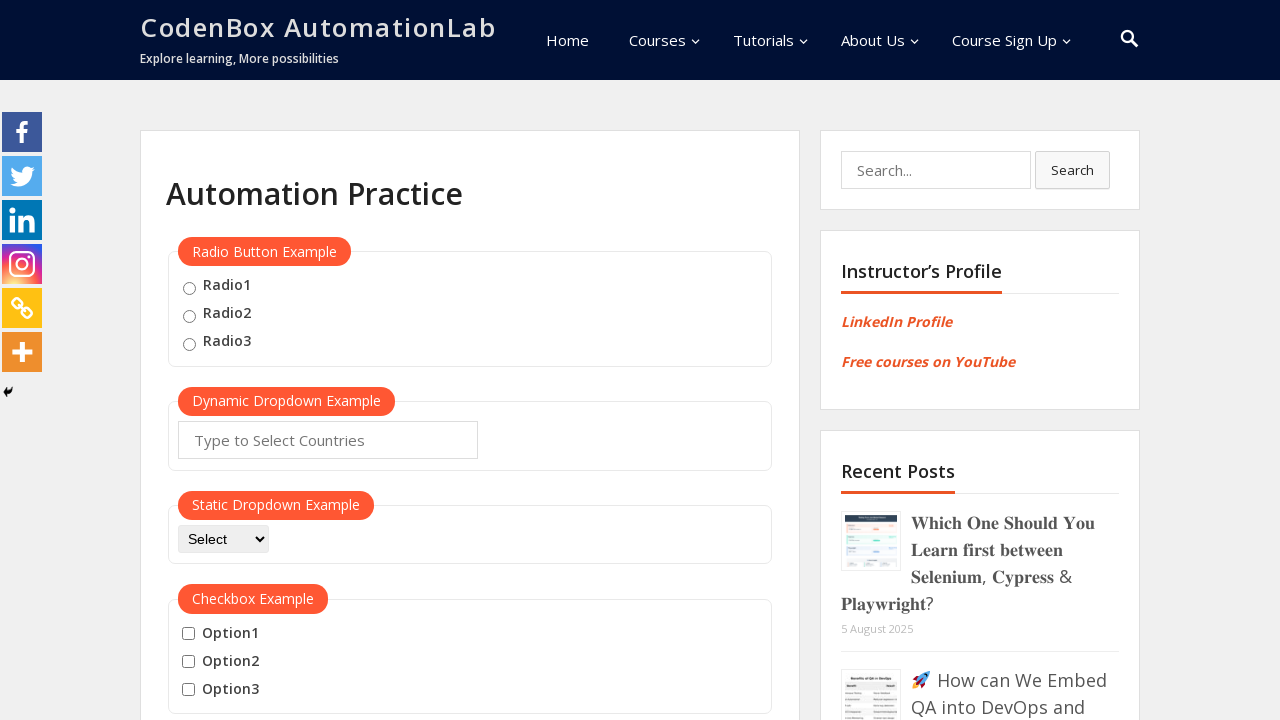

Clicked radio button at index 0 at (189, 288) on .radioButton >> nth=0
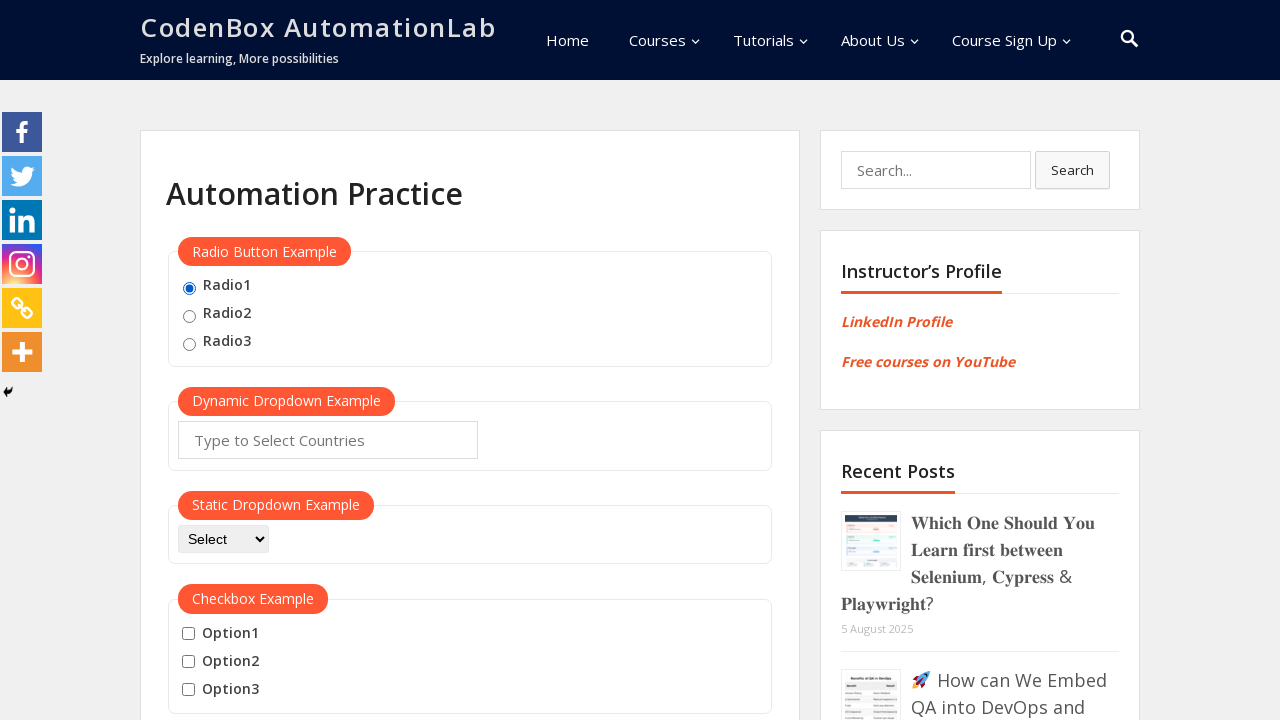

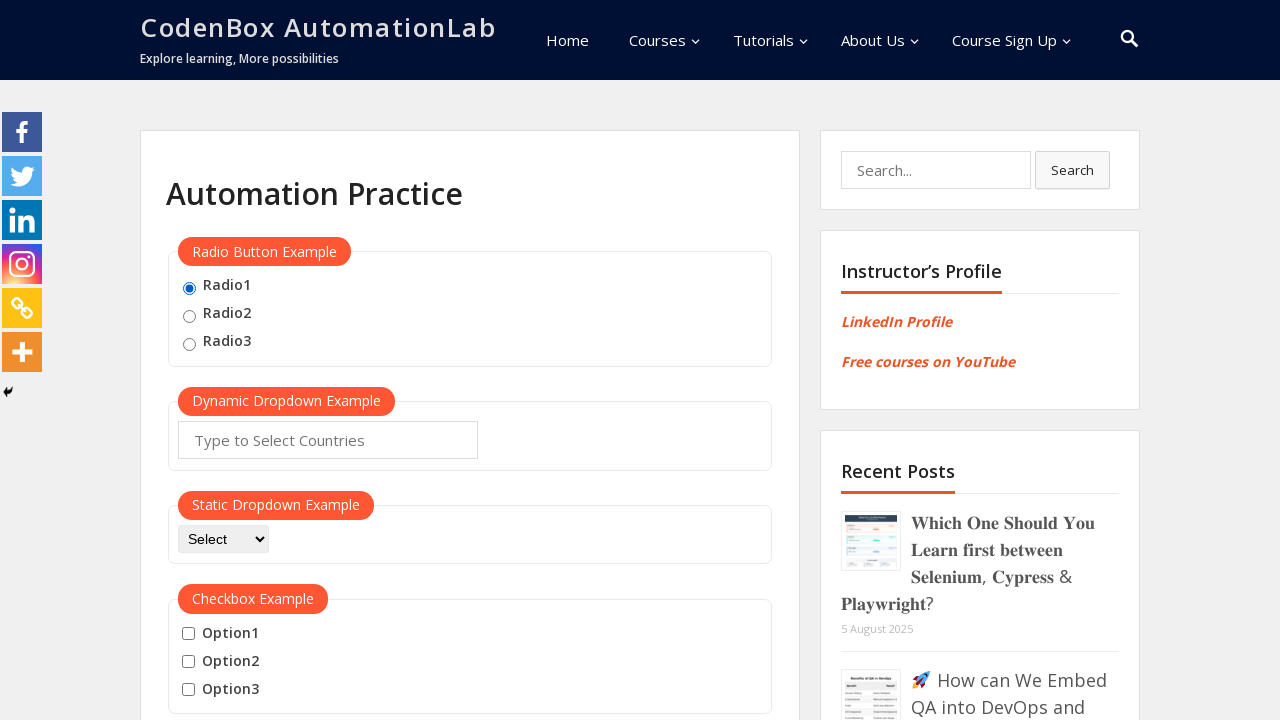